Tests JavaScript alert and confirm dialog handling by entering a name, triggering an alert and accepting it, then triggering a confirm dialog and dismissing it.

Starting URL: https://rahulshettyacademy.com/AutomationPractice/

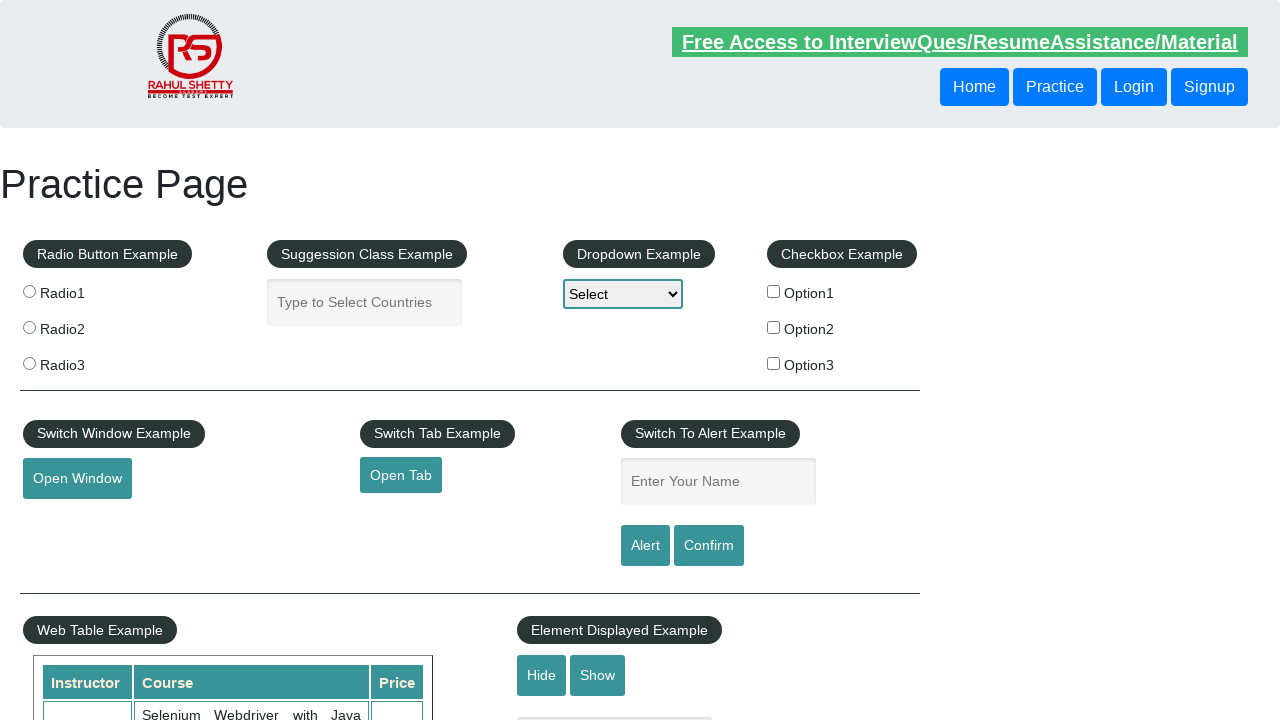

Filled name field with 'Bibhuti' on #name
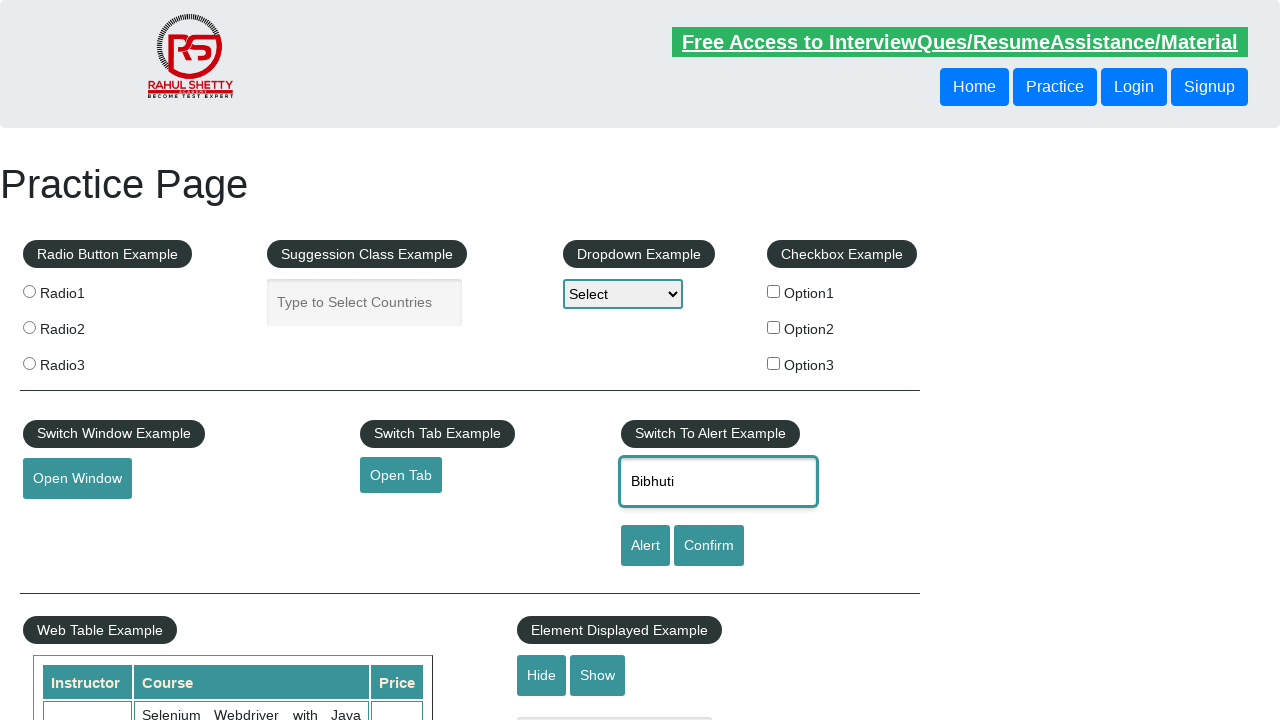

Clicked alert button at (645, 546) on #alertbtn
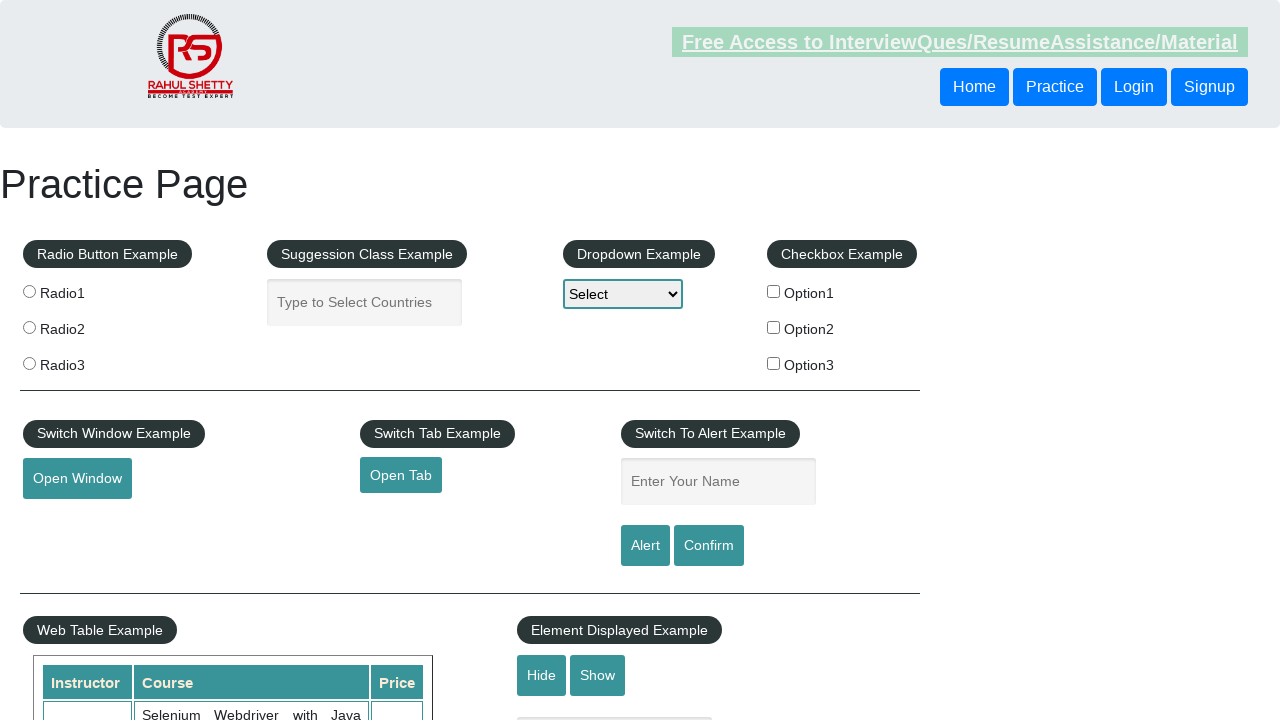

Set up dialog handler to accept alerts
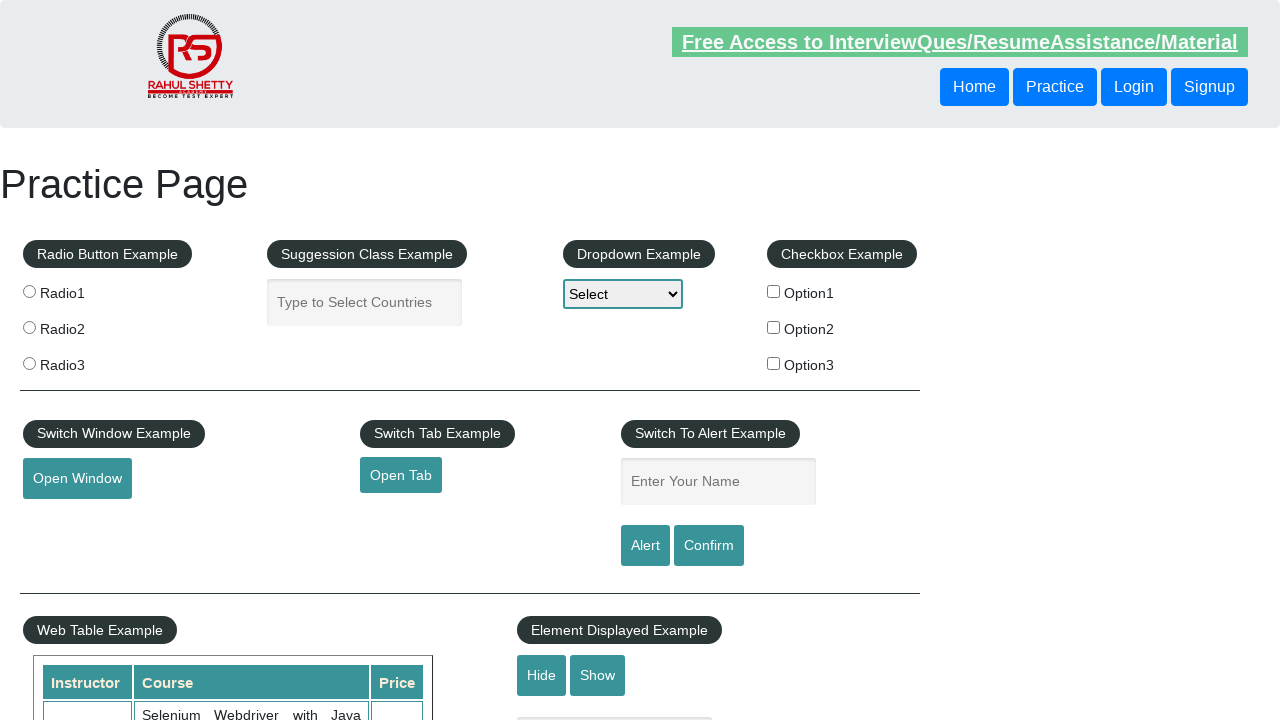

Clicked alert button again to trigger alert and accepted it at (645, 546) on #alertbtn
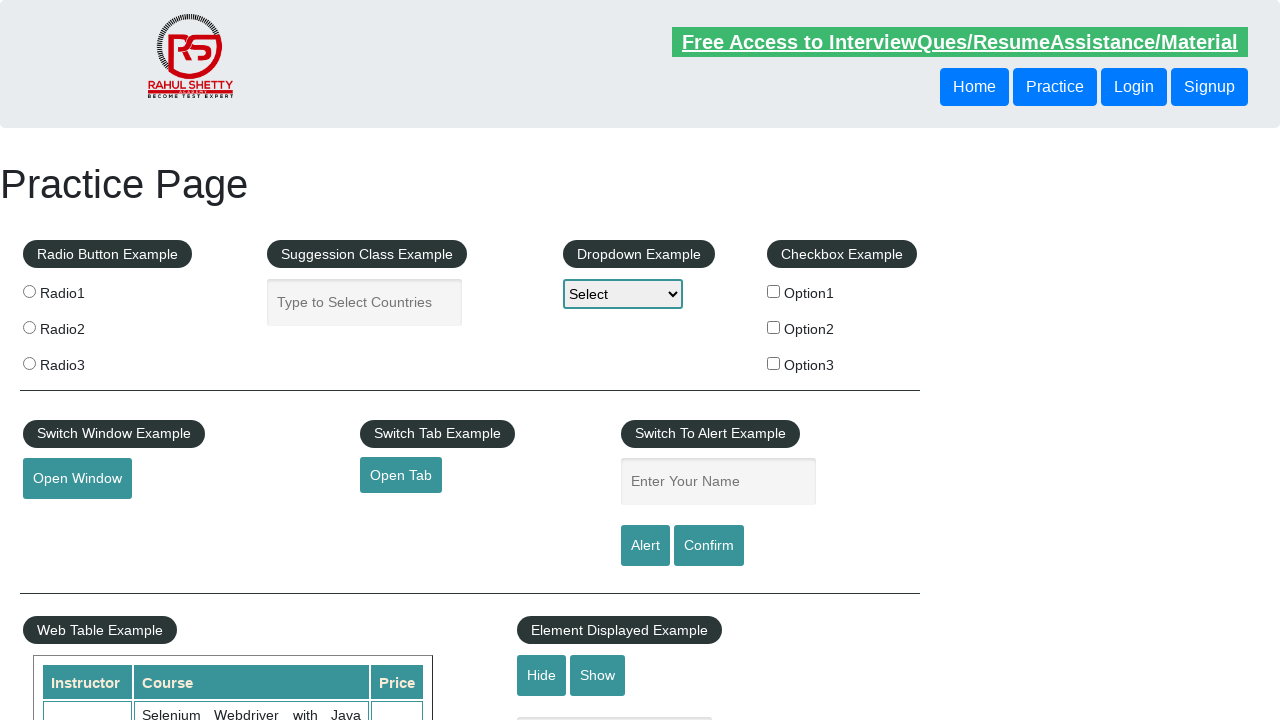

Set up dialog handler to dismiss confirm dialogs
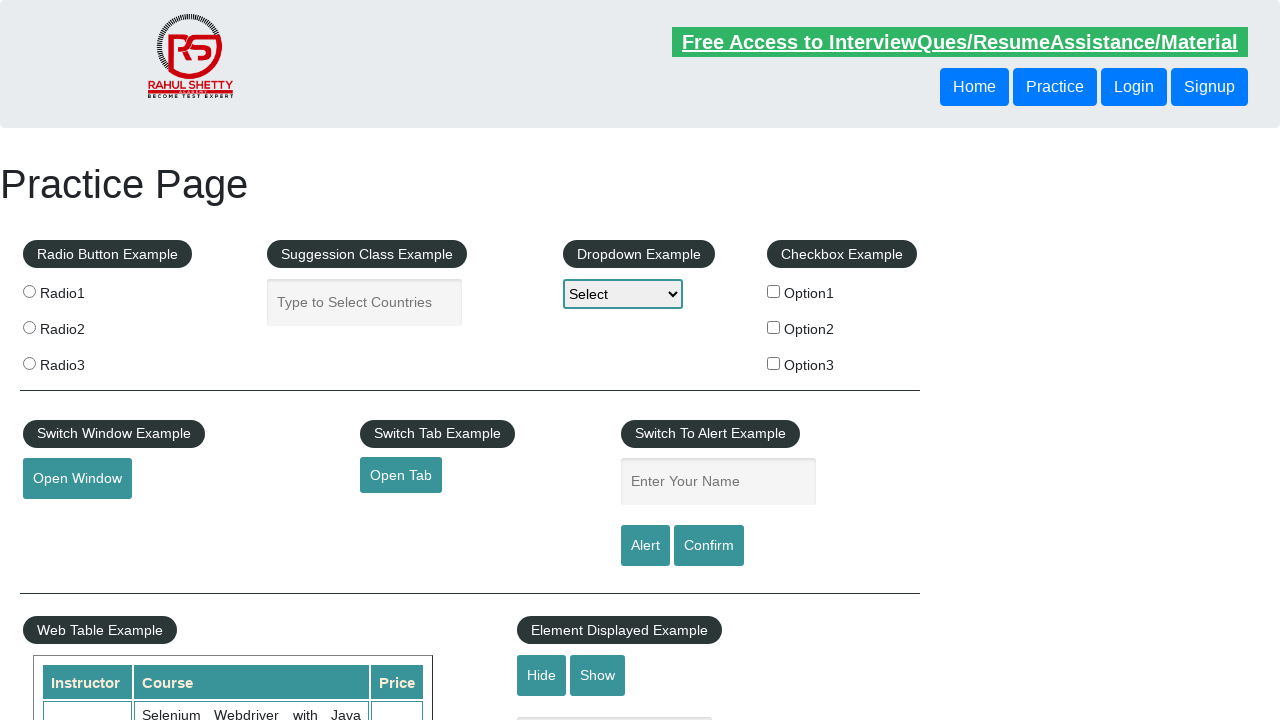

Clicked confirm button and dismissed the confirmation dialog at (709, 546) on #confirmbtn
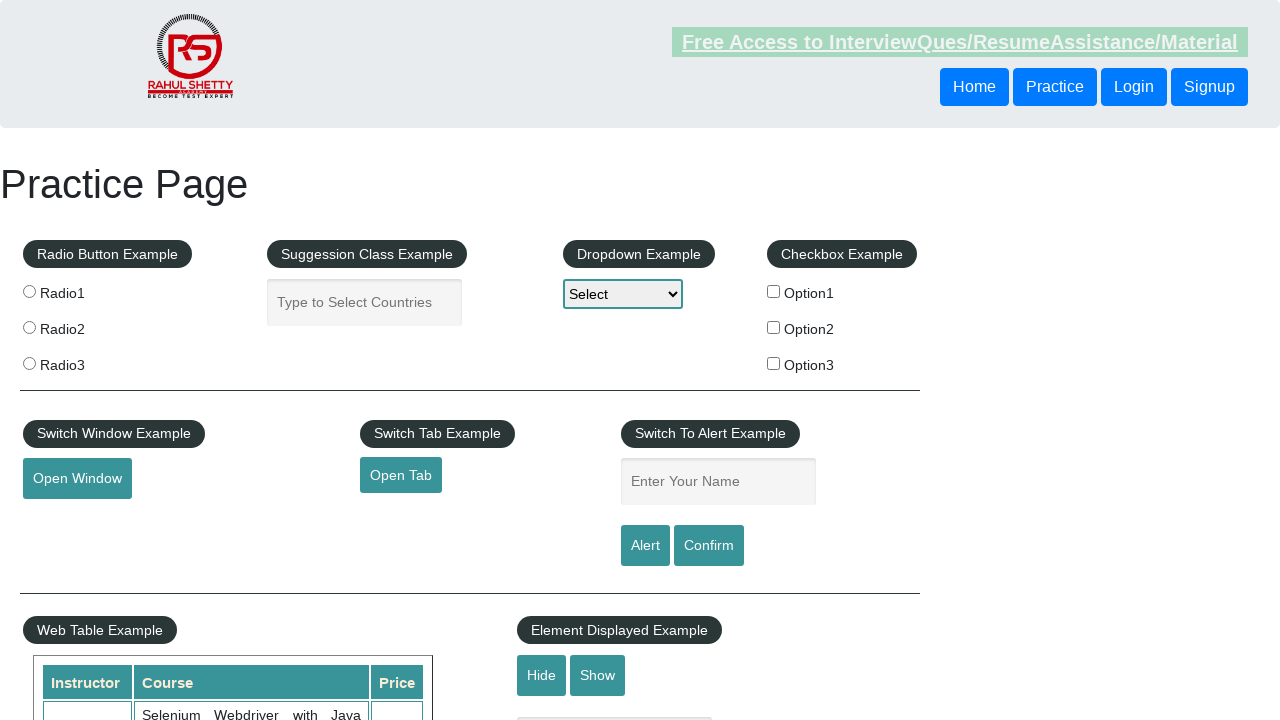

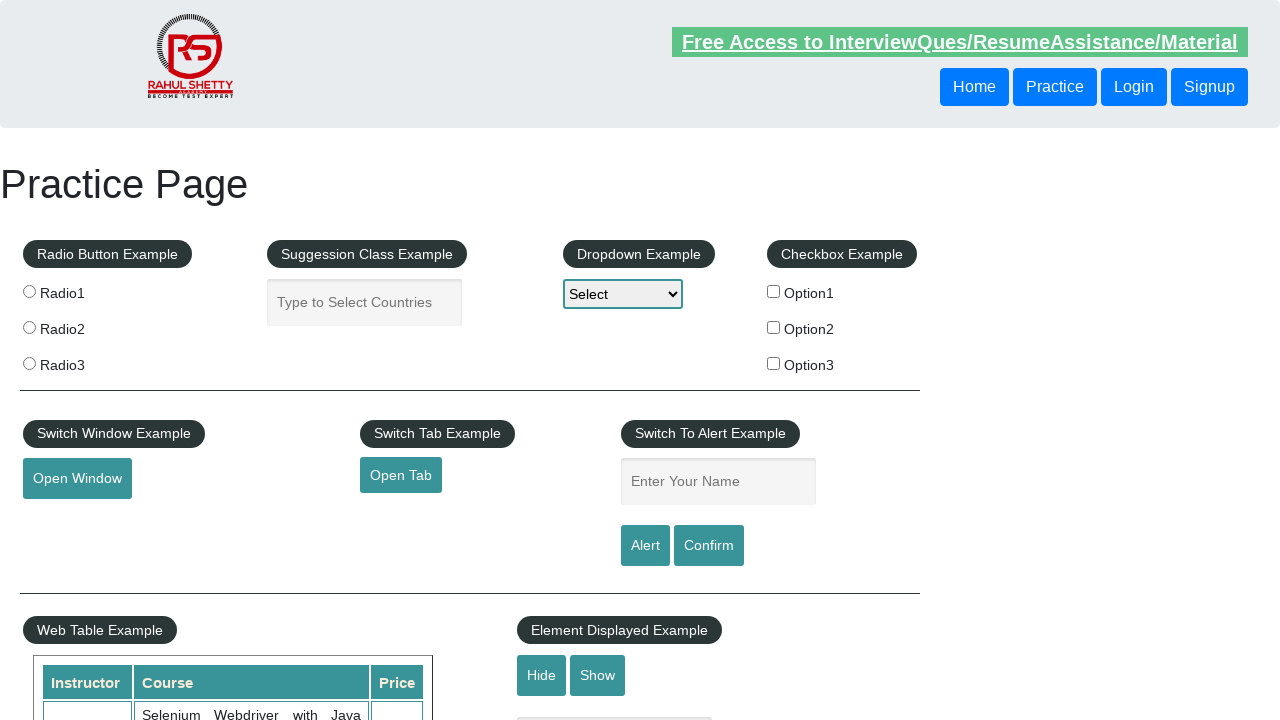